Tests page navigation by clicking a header navigation link and then scrolling to the bottom and back to the top of the page.

Starting URL: https://reflect.run/articles/demo-websites/

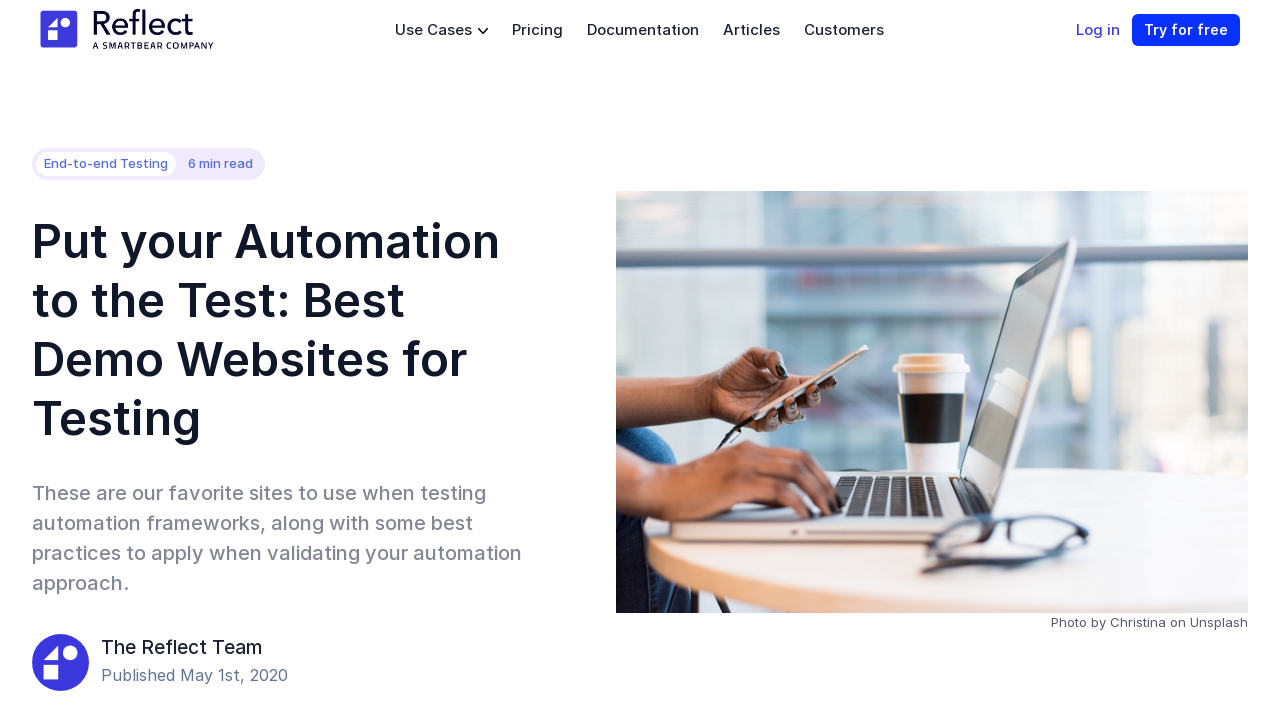

Clicked header navigation link at (643, 30) on xpath=//header/div[1]/nav[2]/div[2]/a[2]
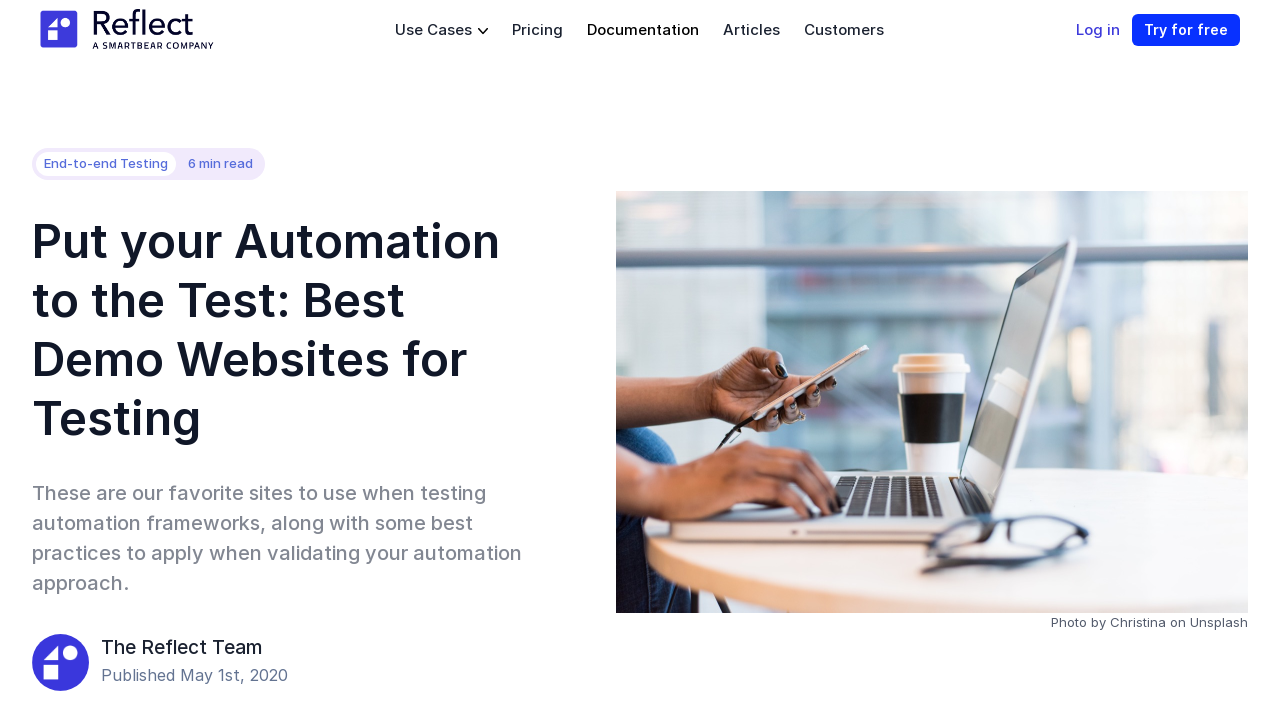

Page finished loading
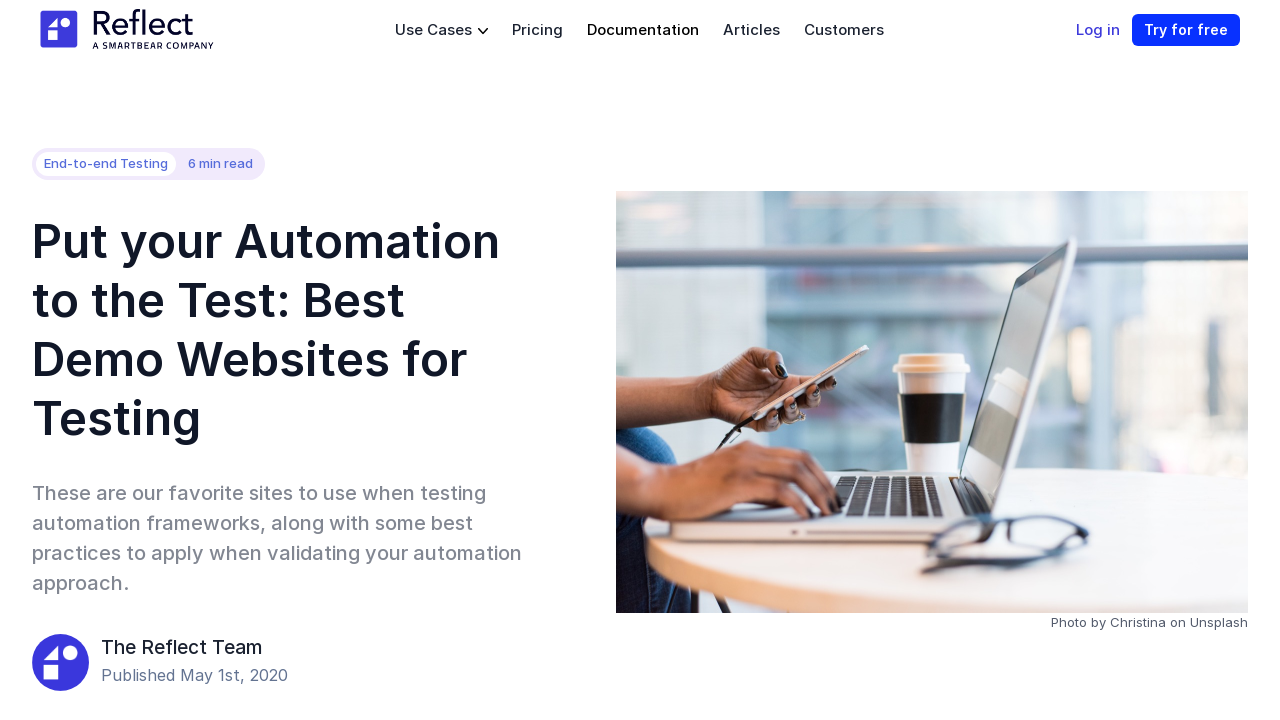

Scrolled to the bottom of the page
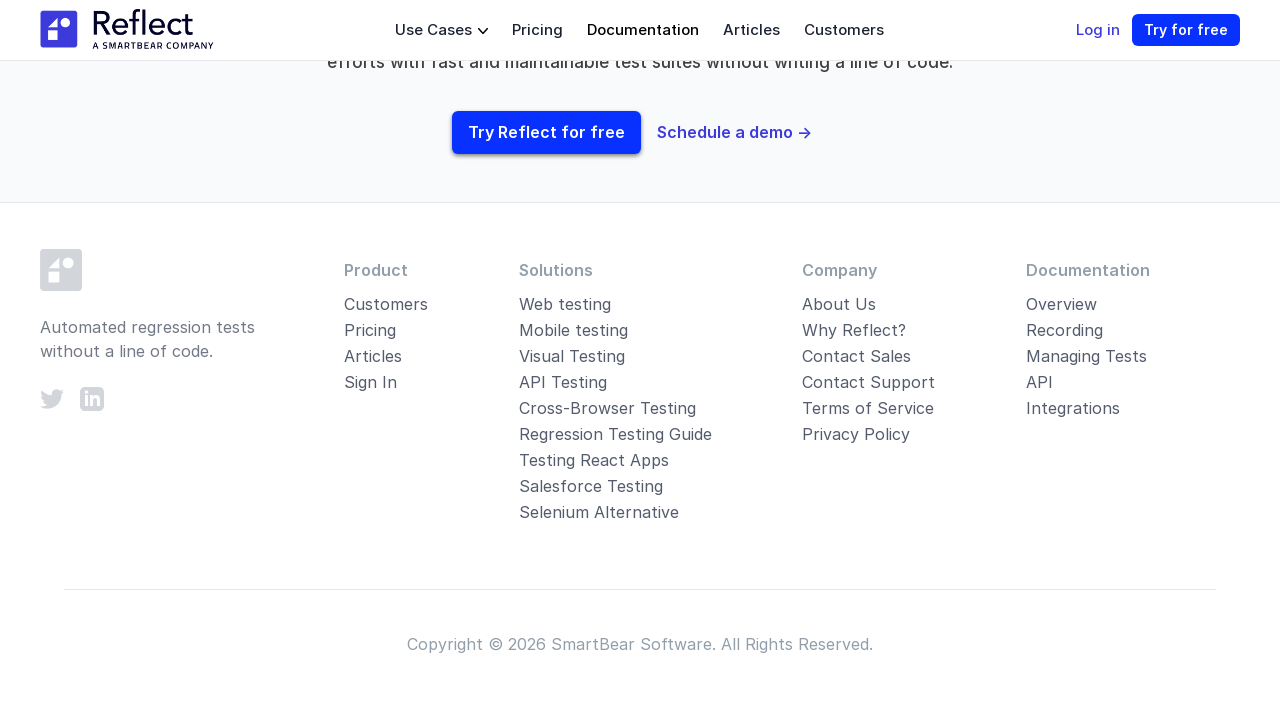

Waited for lazy-loaded content to load
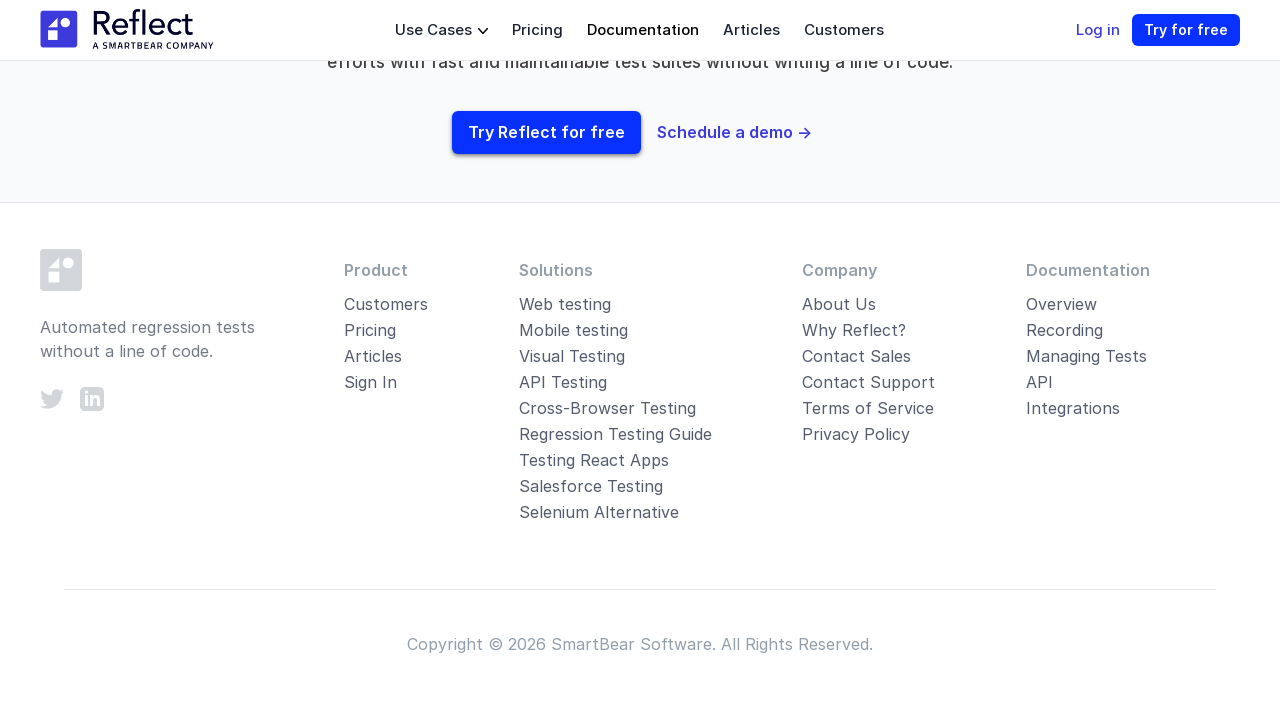

Scrolled back to the top of the page
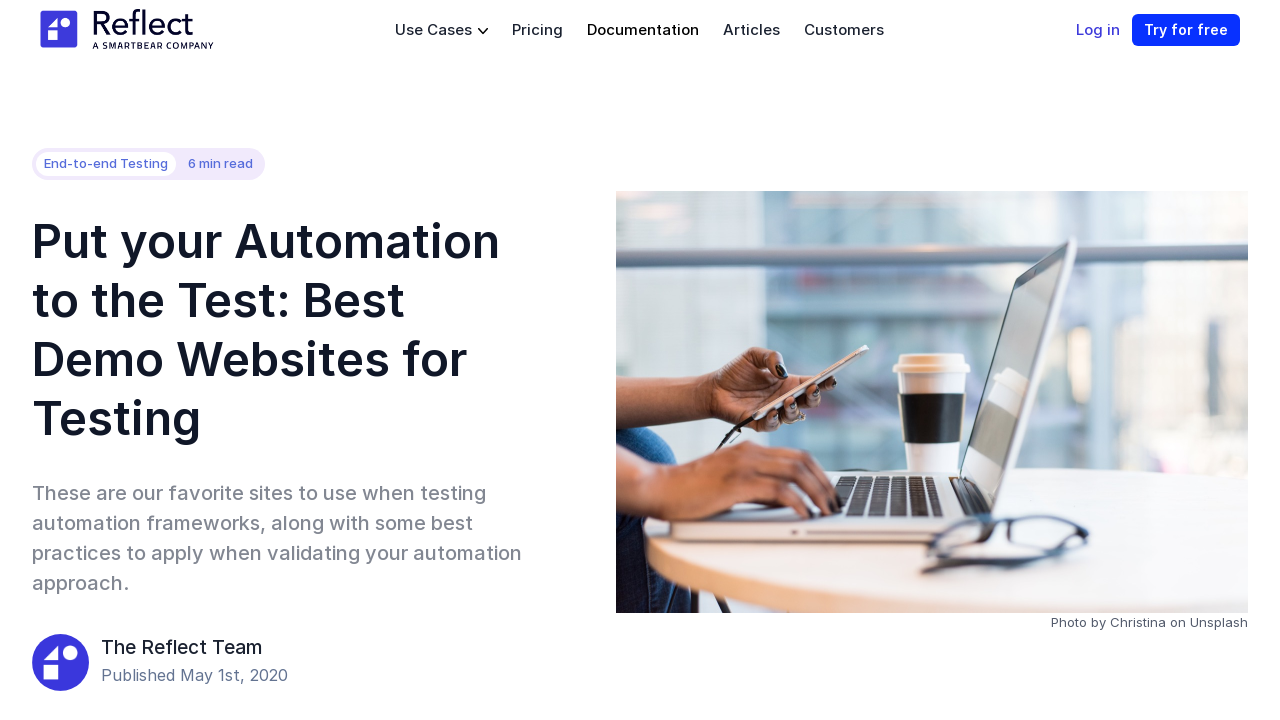

Waited for scroll animation to complete
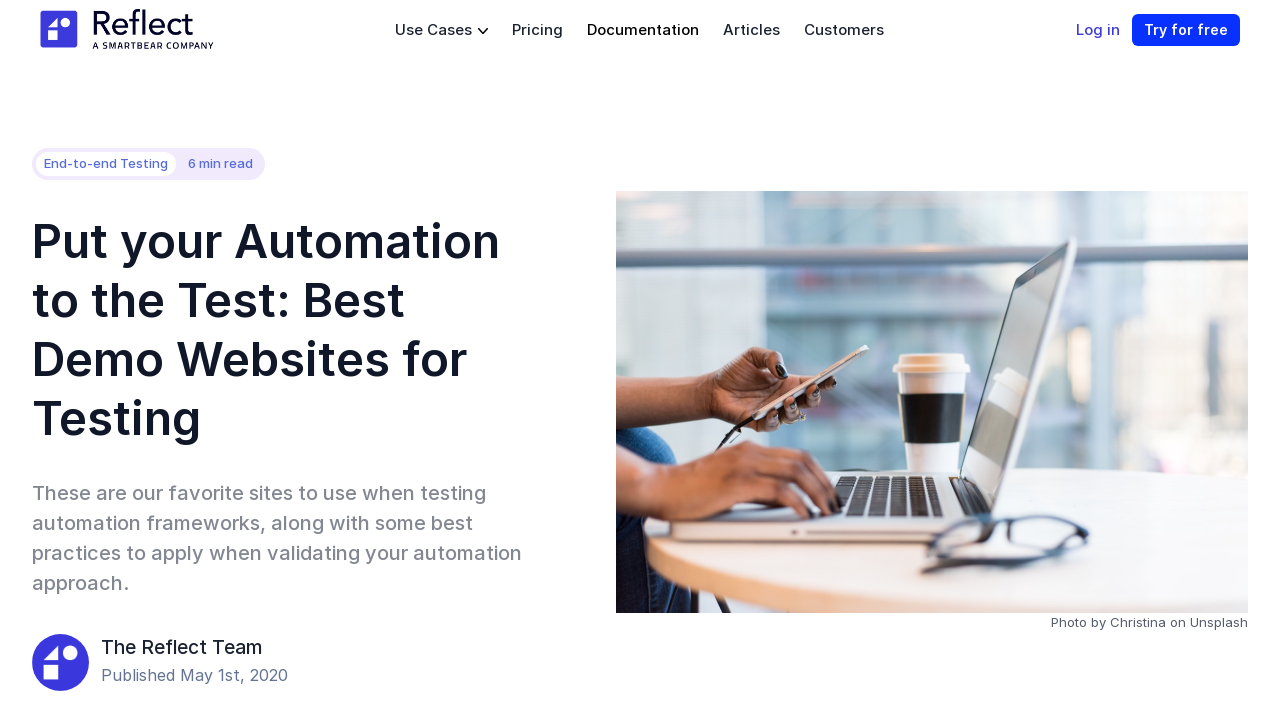

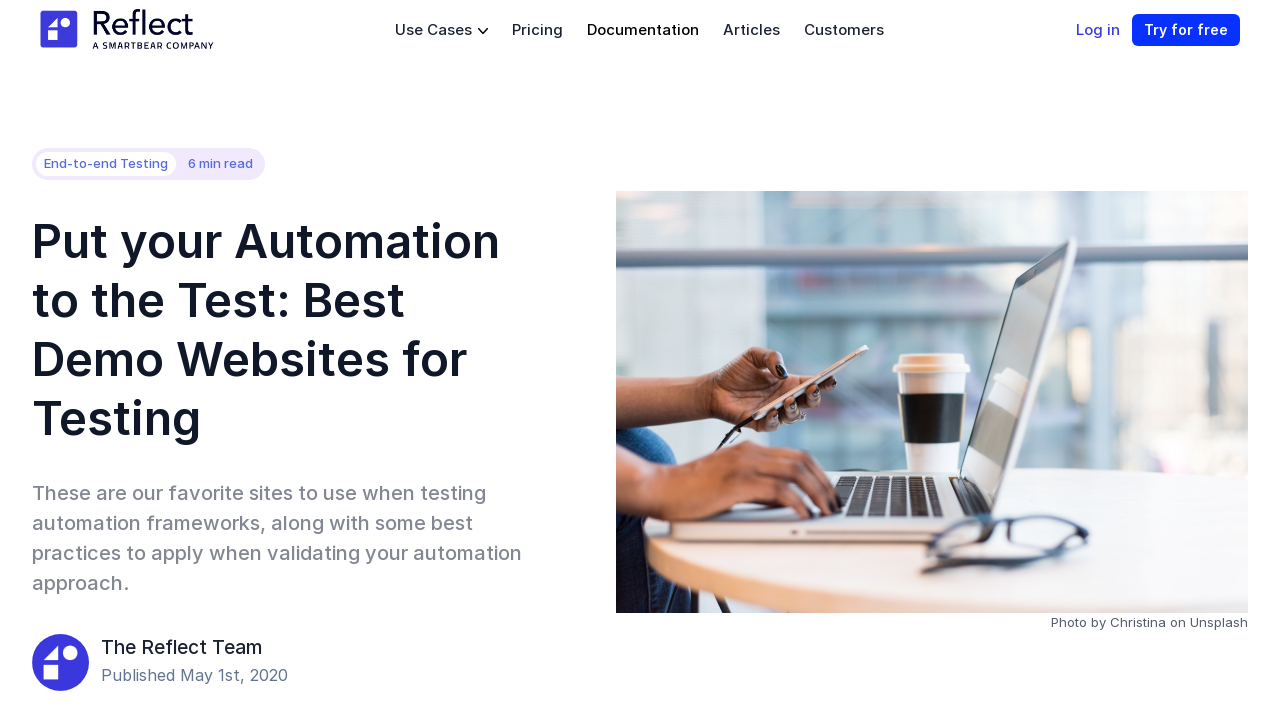